Tests drag and drop functionality on the jQuery UI droppable demo page by dragging an element onto a droppable target within an iframe

Starting URL: http://jqueryui.com/droppable/

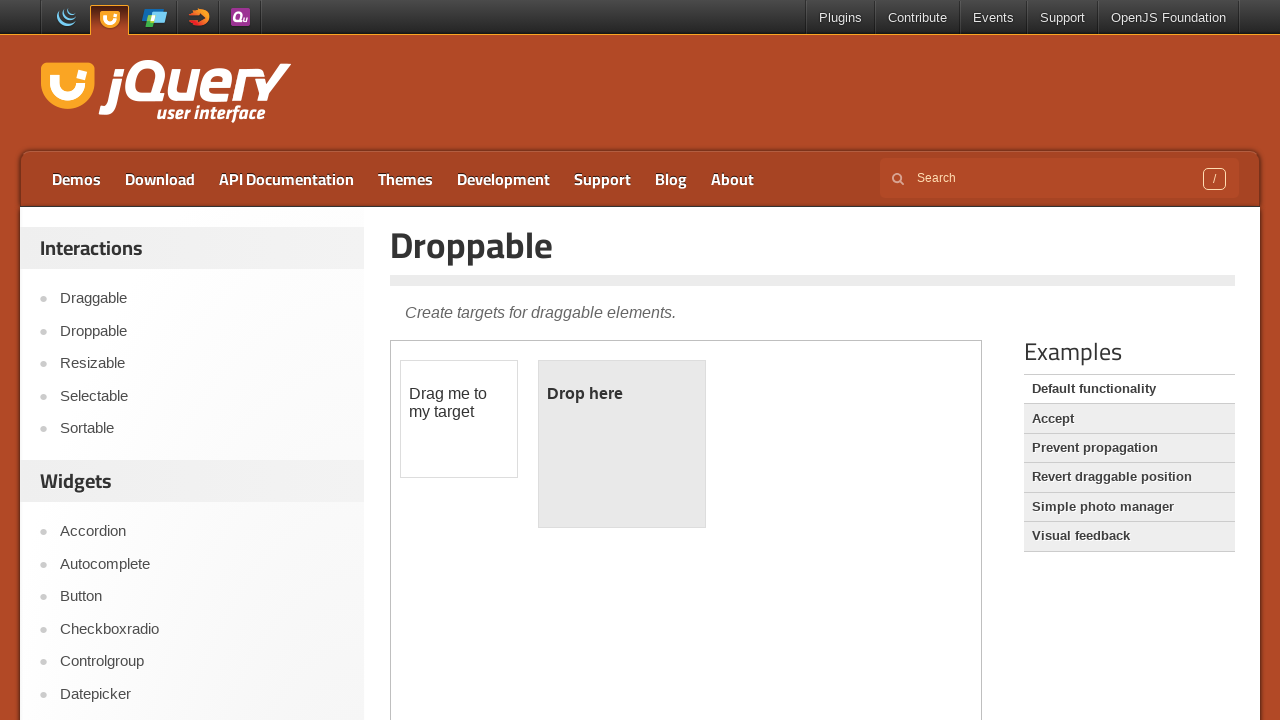

Located the demo iframe containing drag and drop elements
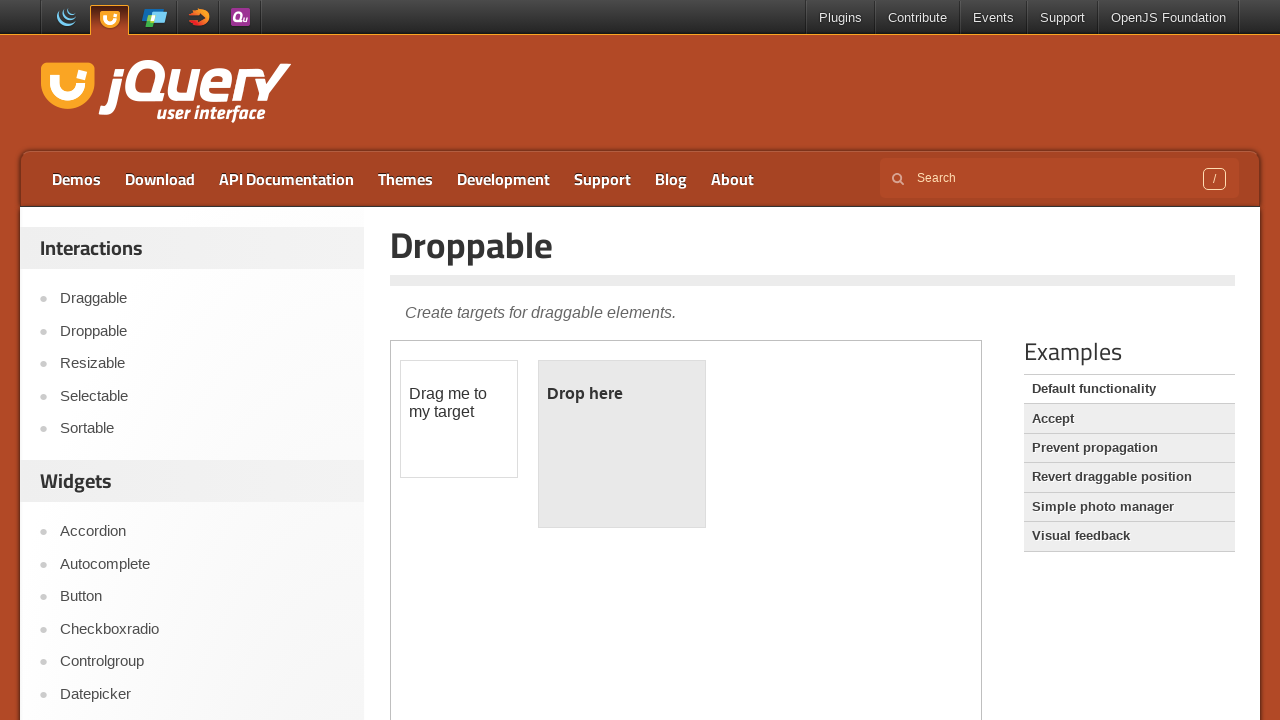

Located the draggable element with id 'draggable'
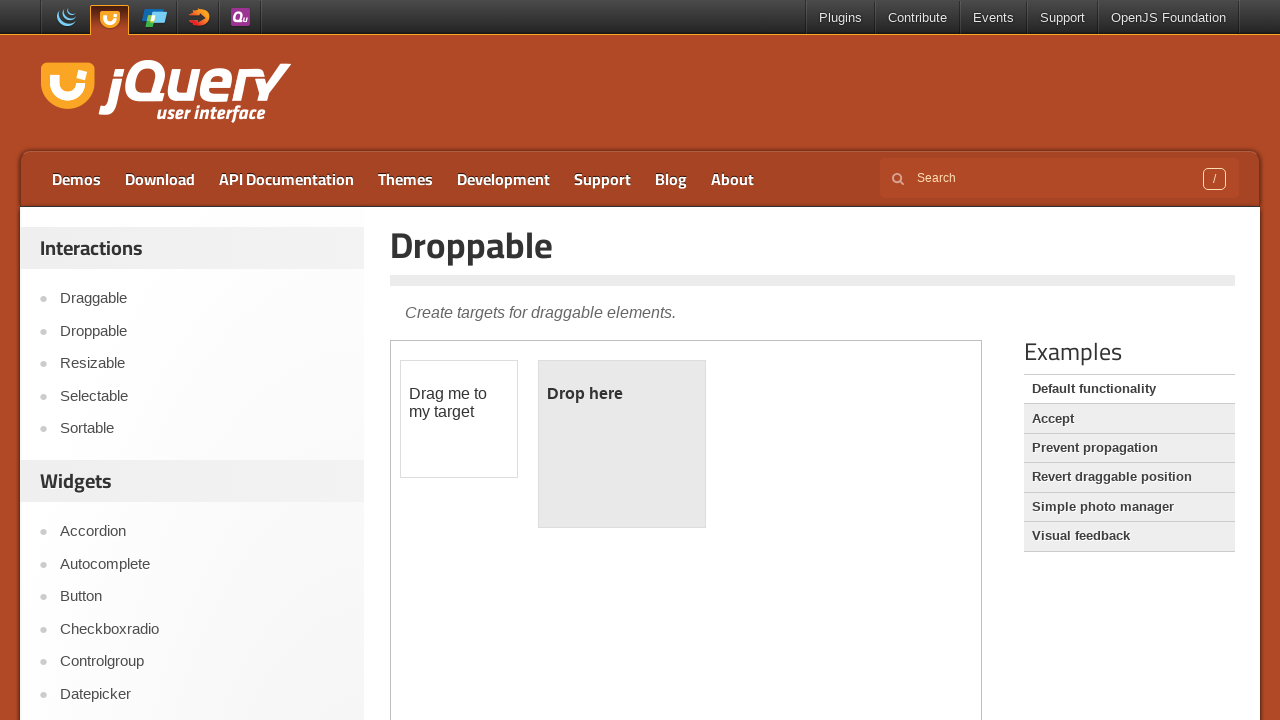

Located the droppable target element with id 'droppable'
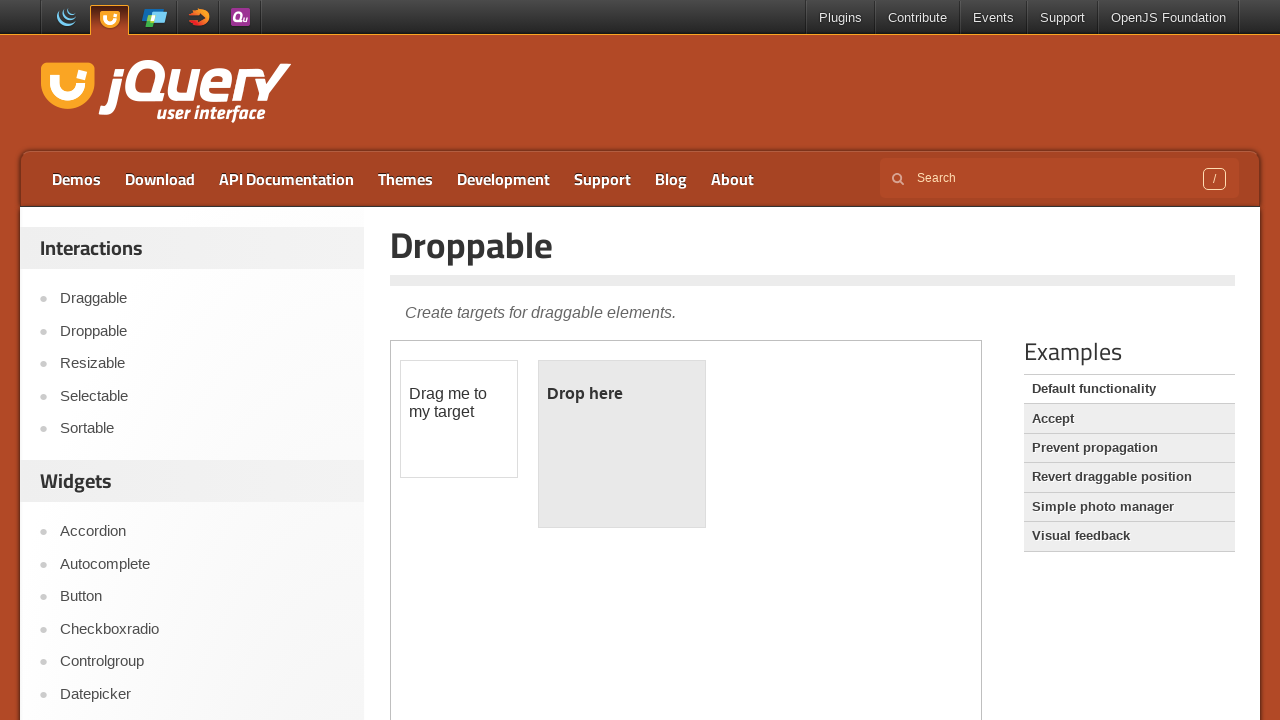

Dragged the draggable element onto the droppable target at (622, 444)
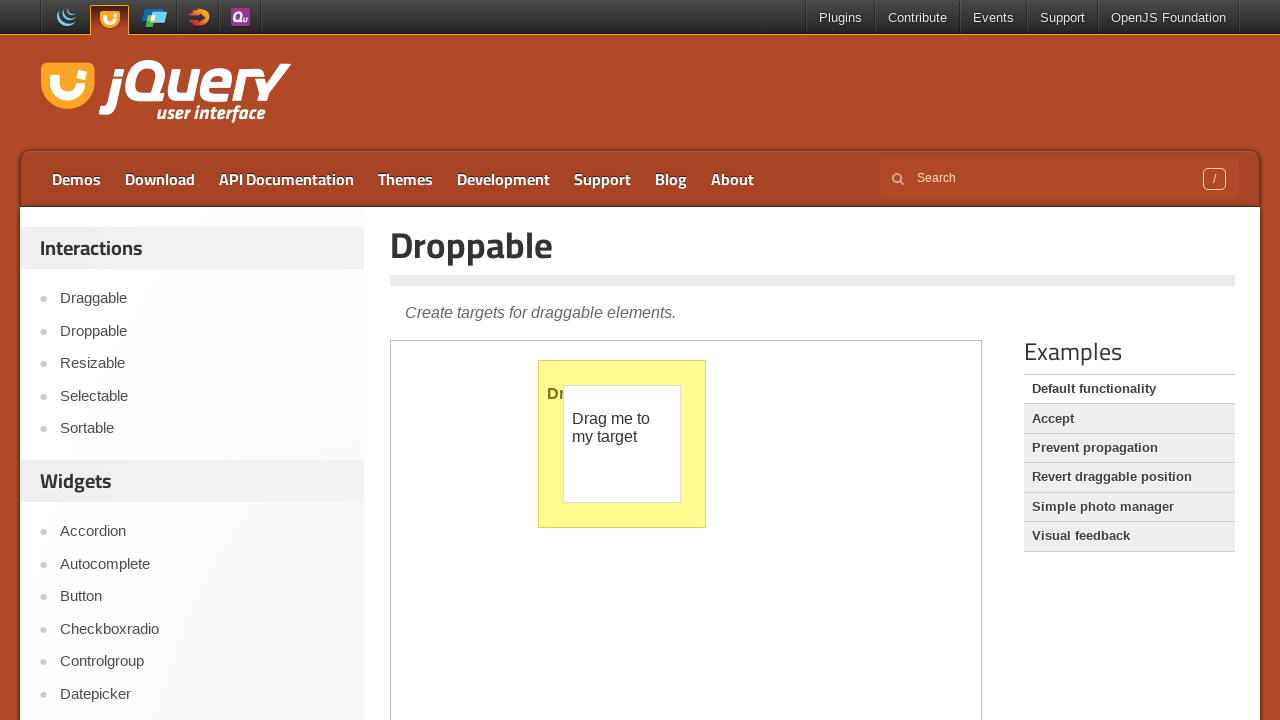

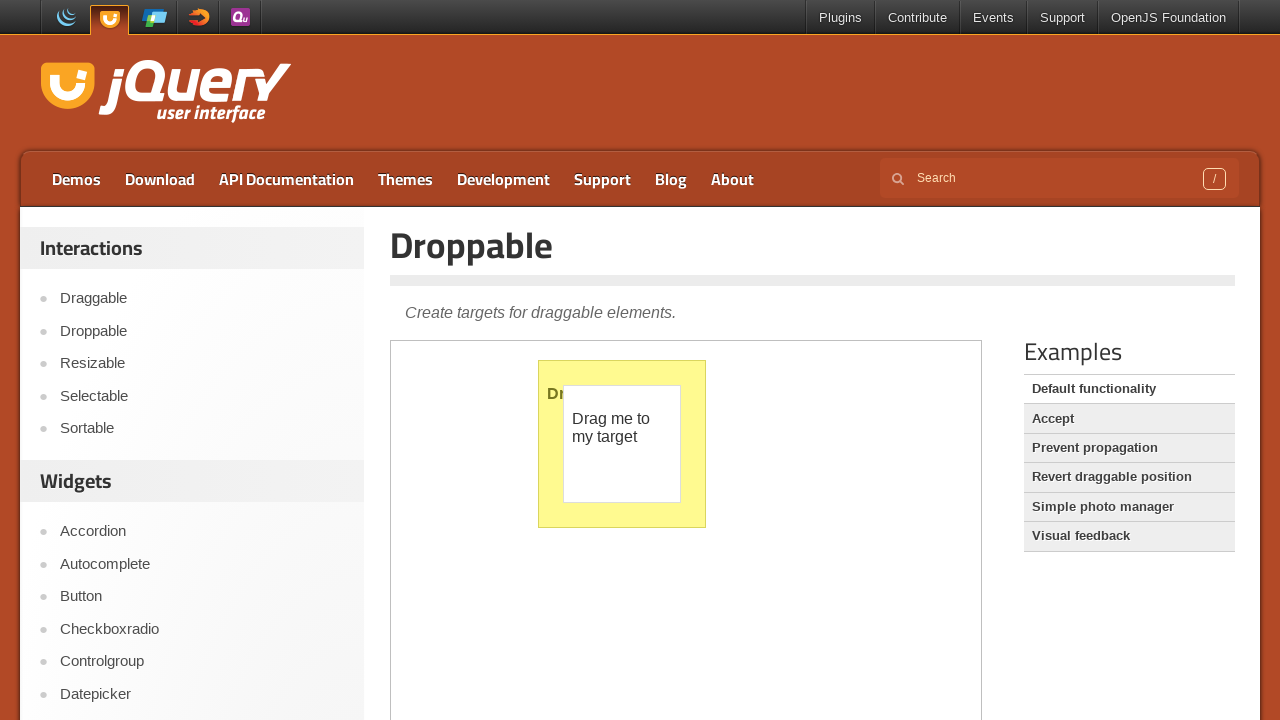